Tests the Text Box form by filling all fields (full name, email, current address, permanent address) and submitting, then verifies the output

Starting URL: https://demoqa.com/

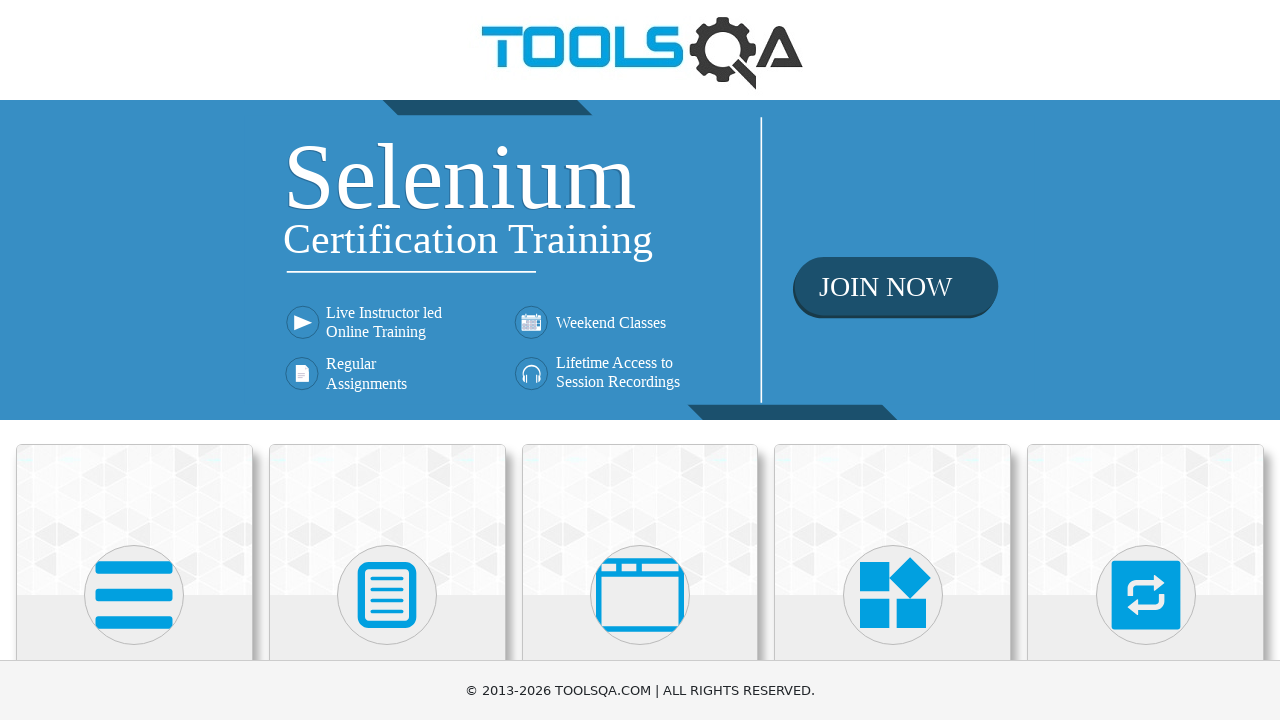

Scrolled down 450px to view Elements category
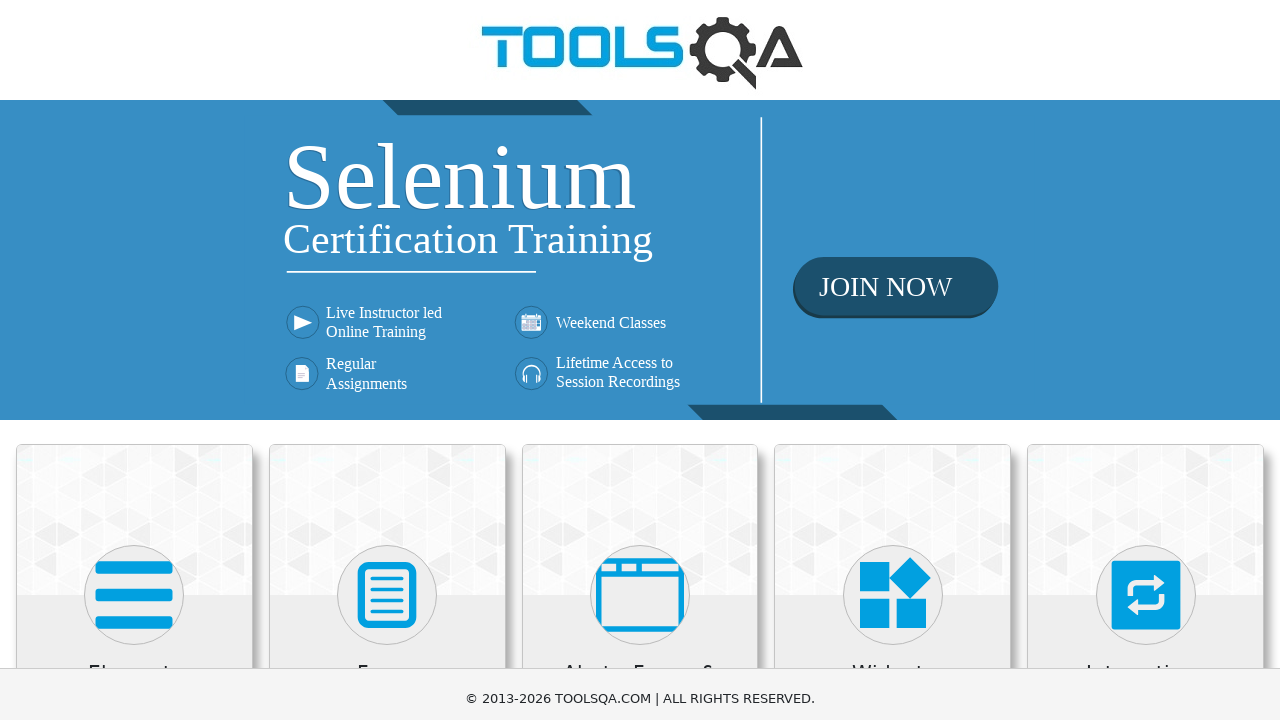

Clicked Elements category at (134, 145) on xpath=//div[@class='category-cards']//div[1]//div[1]//div[2]//*[name()='svg']
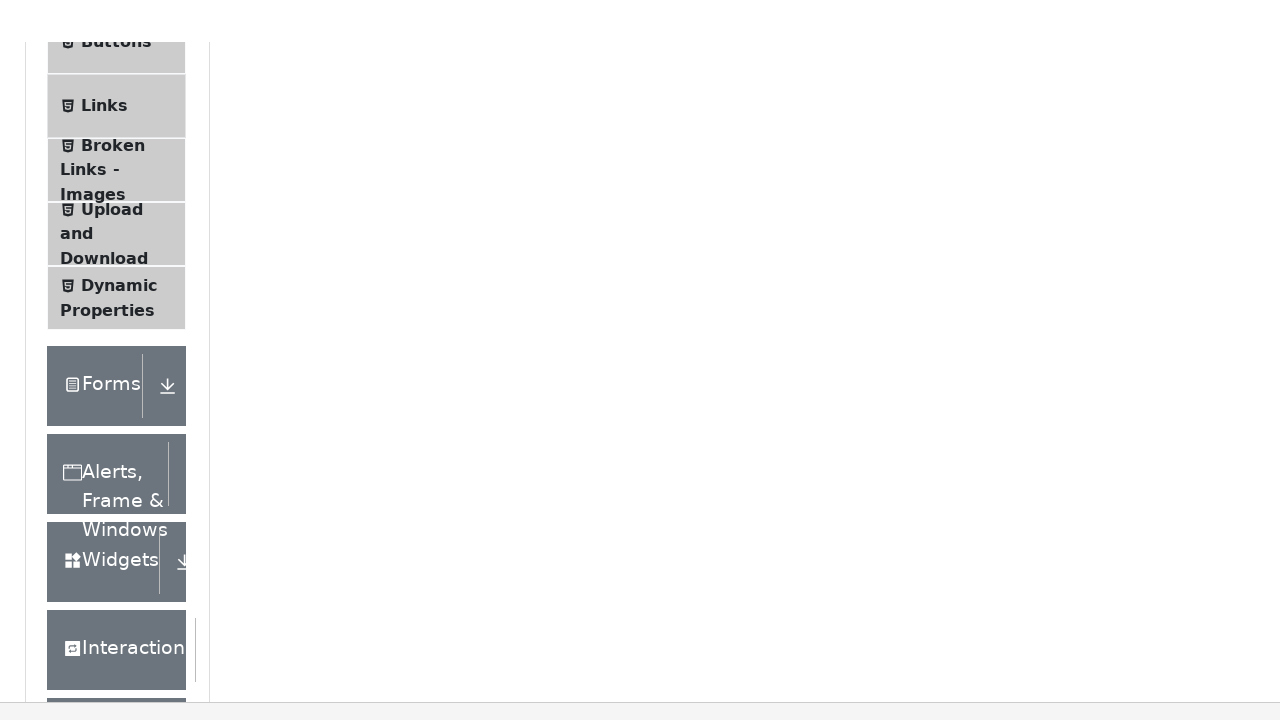

Clicked Text Box menu item at (119, 261) on xpath=//span[normalize-space()='Text Box']
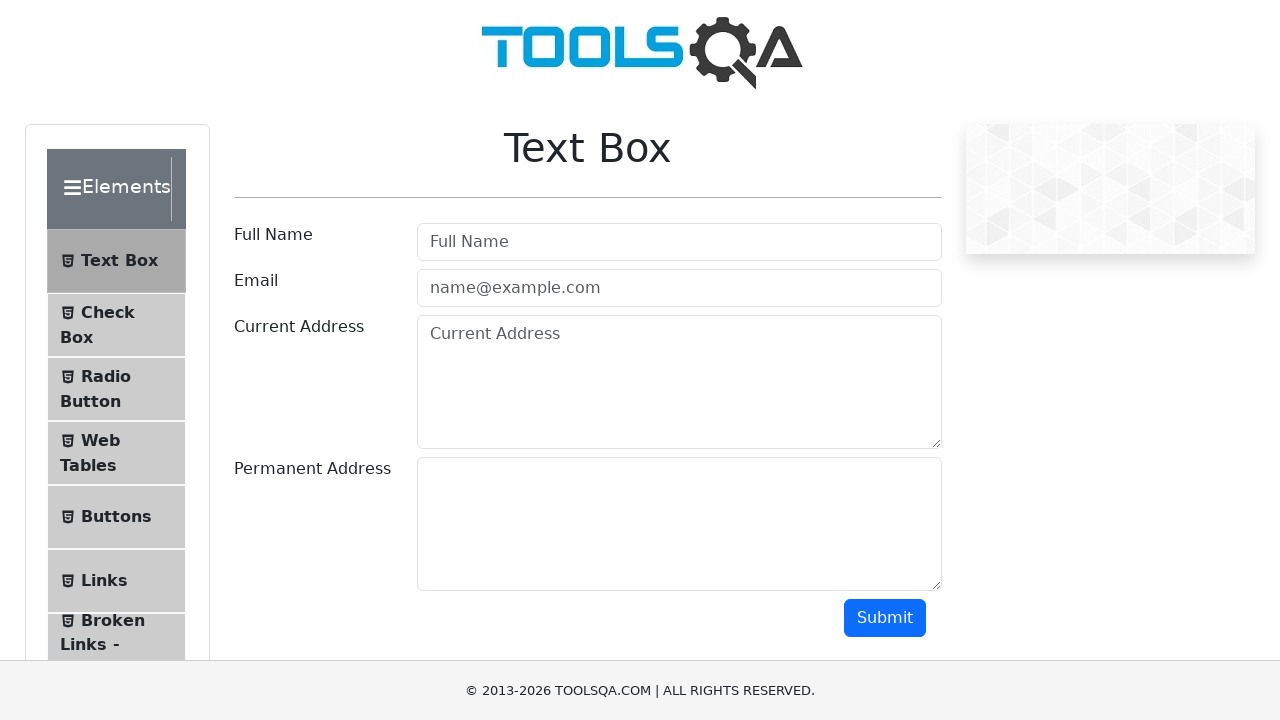

Filled Full Name field with 'Natalia V' on input[placeholder='Full Name']
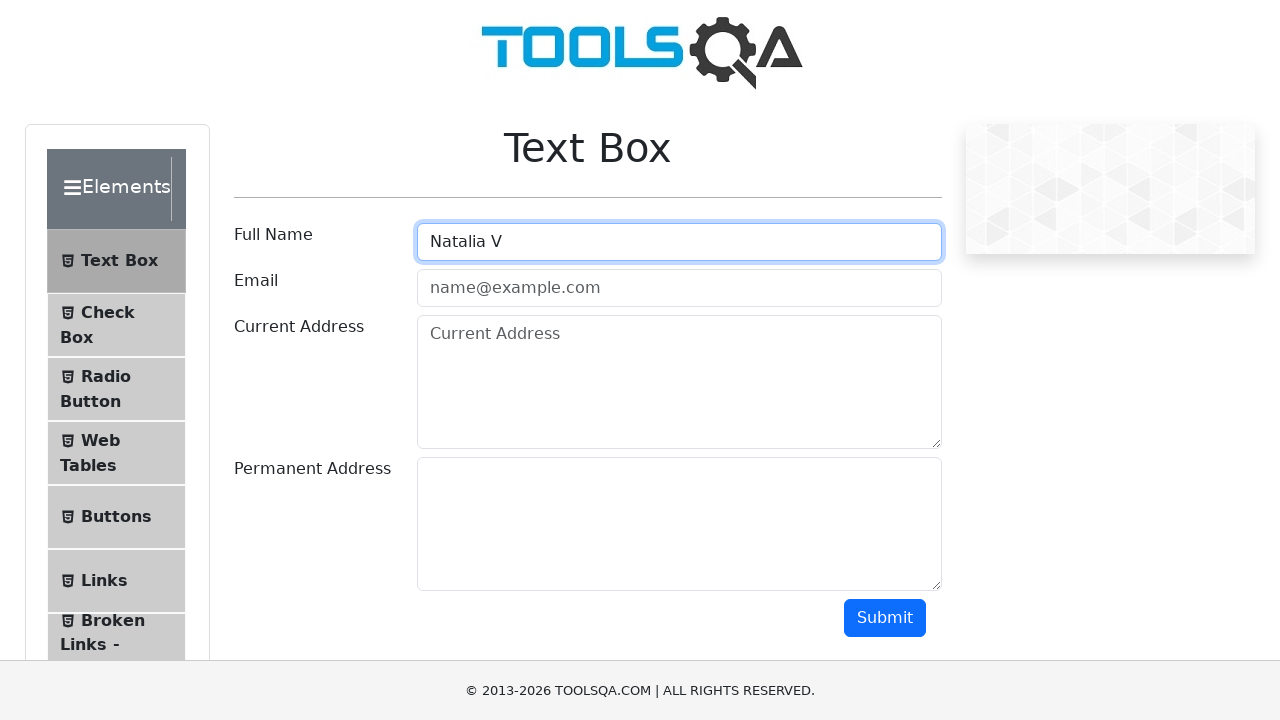

Filled Email field with 'mail@gmail.com' on #userEmail
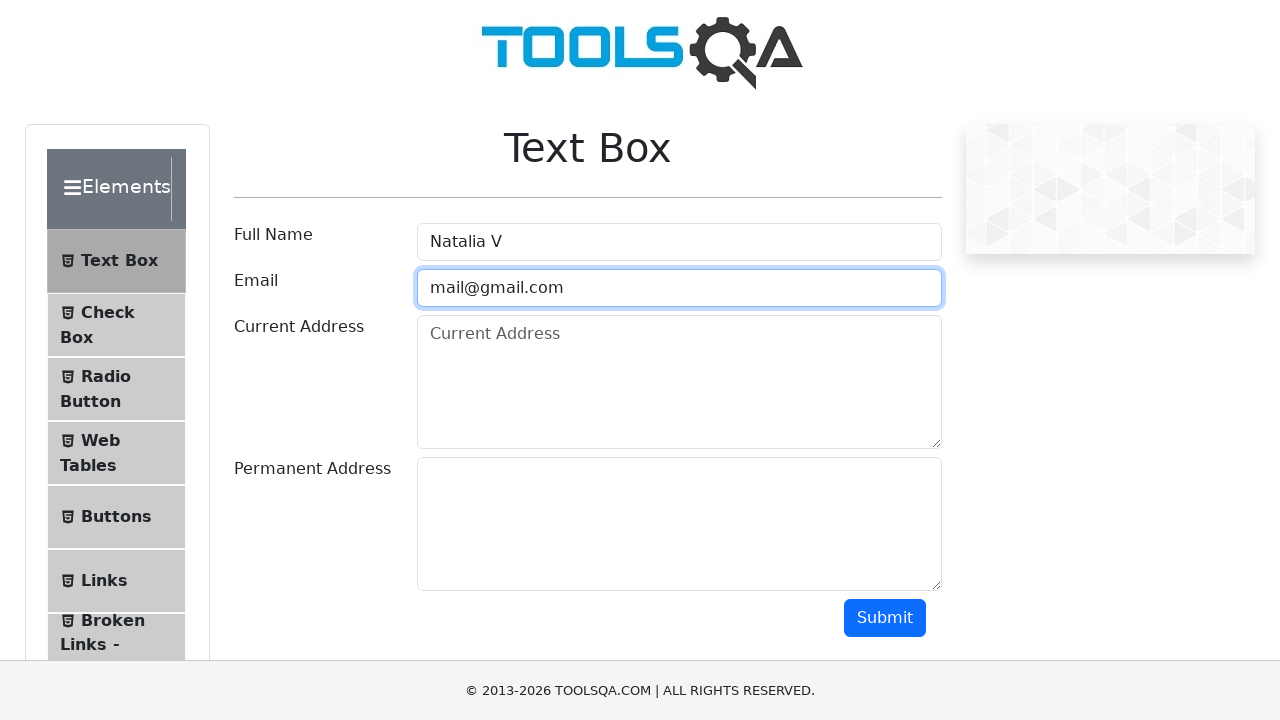

Filled Current Address field with 'Slo' on textarea[placeholder='Current Address']
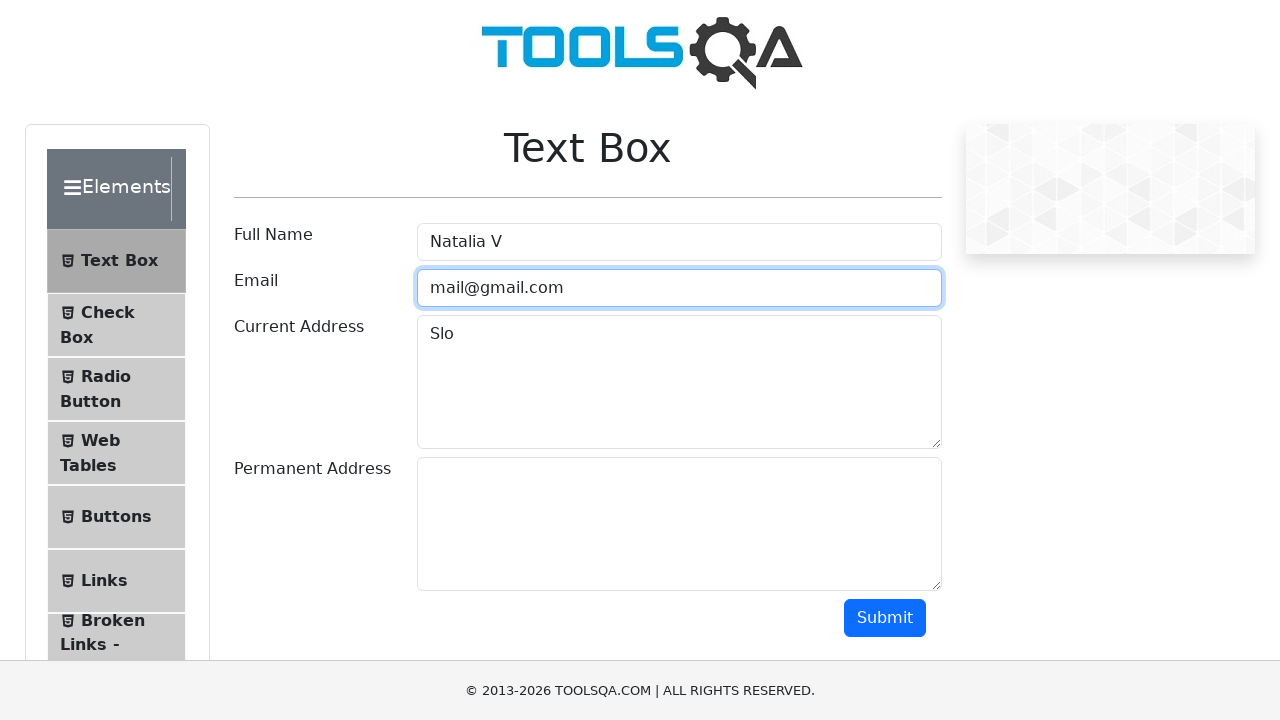

Filled Permanent Address field with 'Ukr' on #permanentAddress
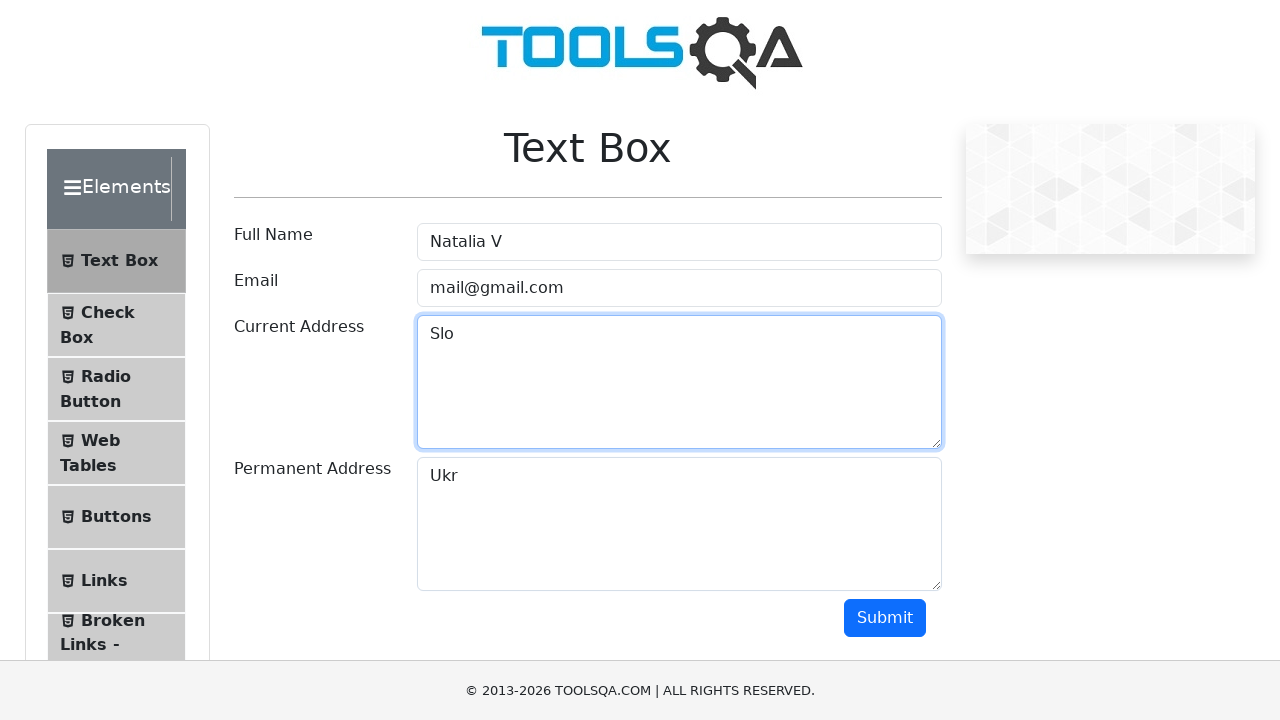

Scrolled down 450px to view submit button
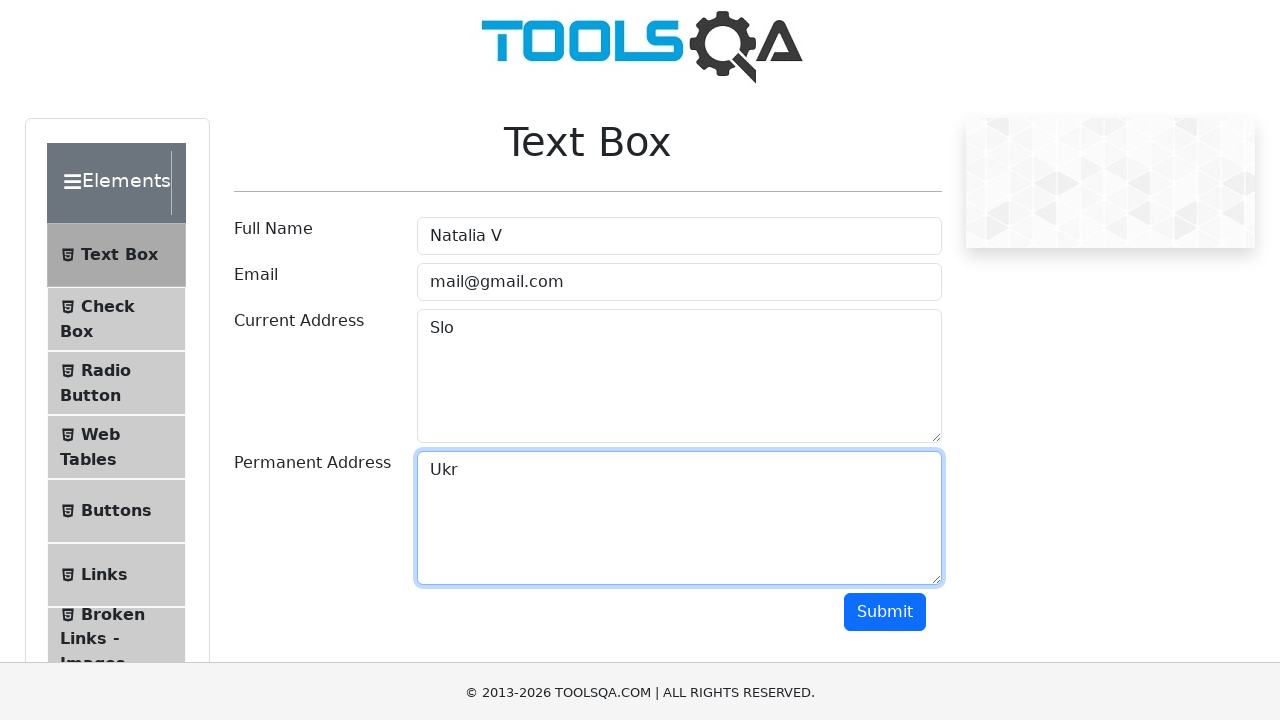

Clicked Submit button to submit the form at (885, 168) on #submit
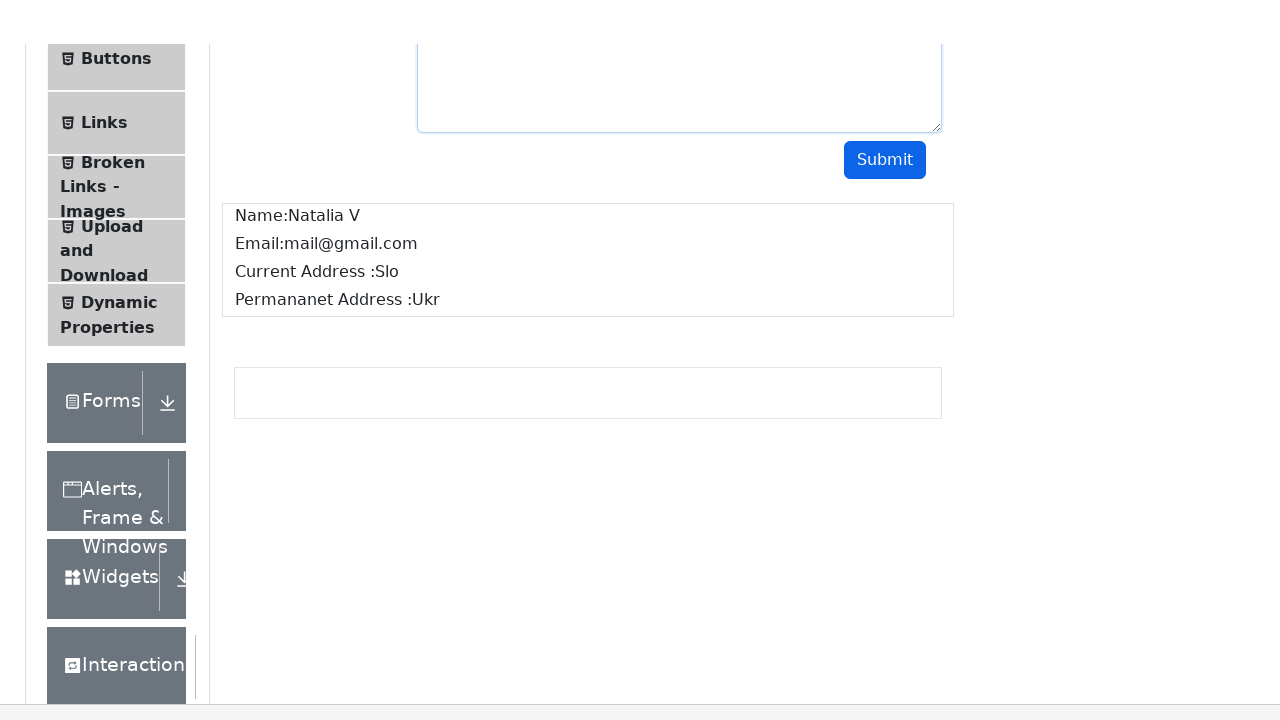

Output section loaded after form submission
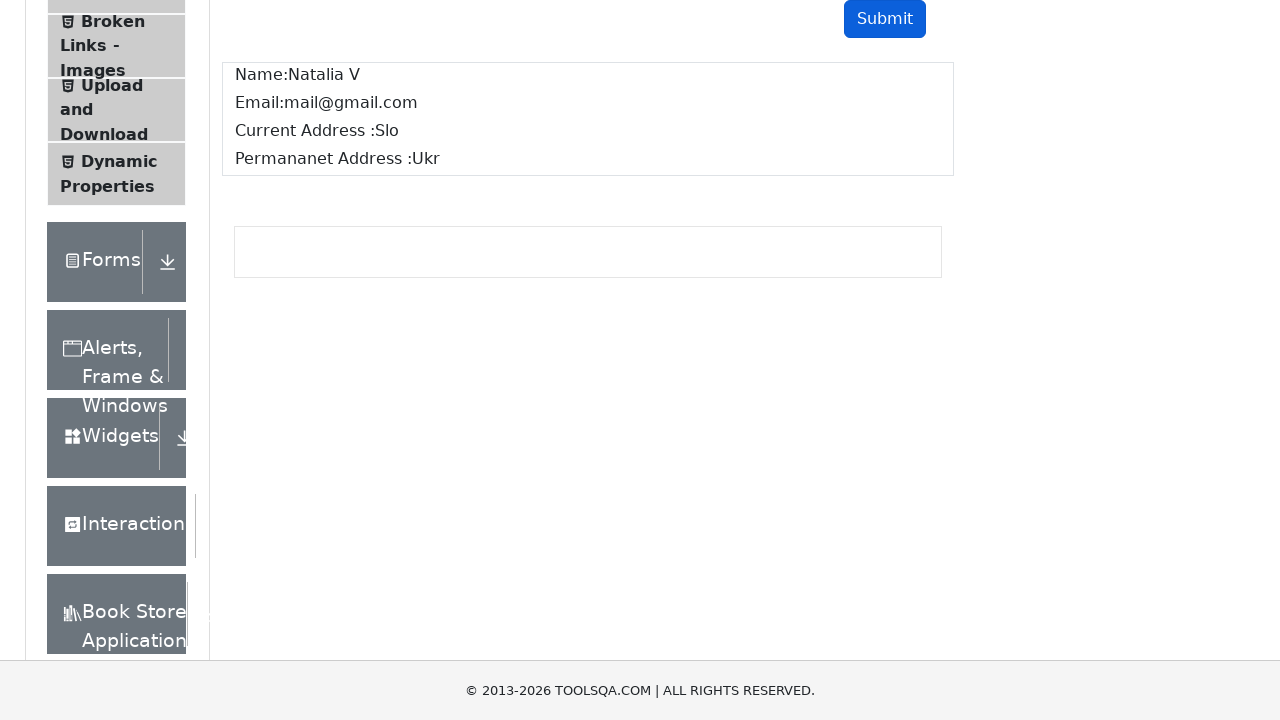

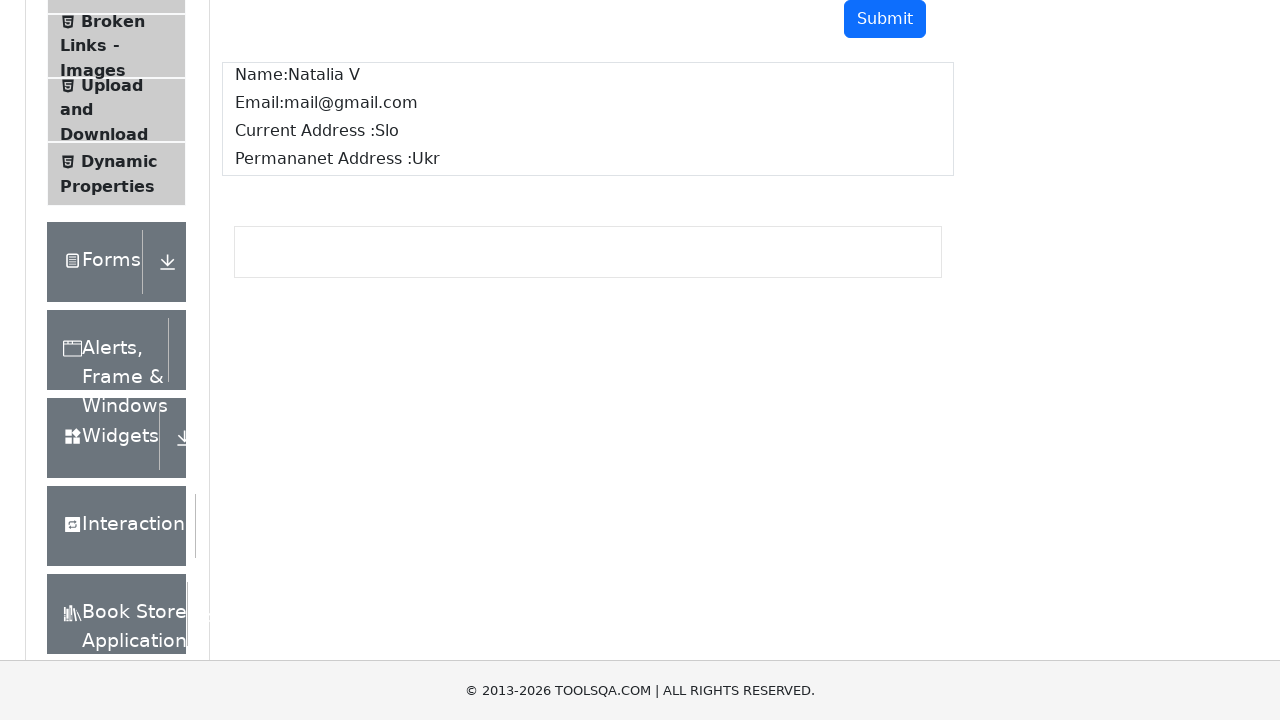